Navigates to viettuts.vn website and hovers over the "web" menu item to trigger a dropdown or submenu display.

Starting URL: http://viettuts.vn

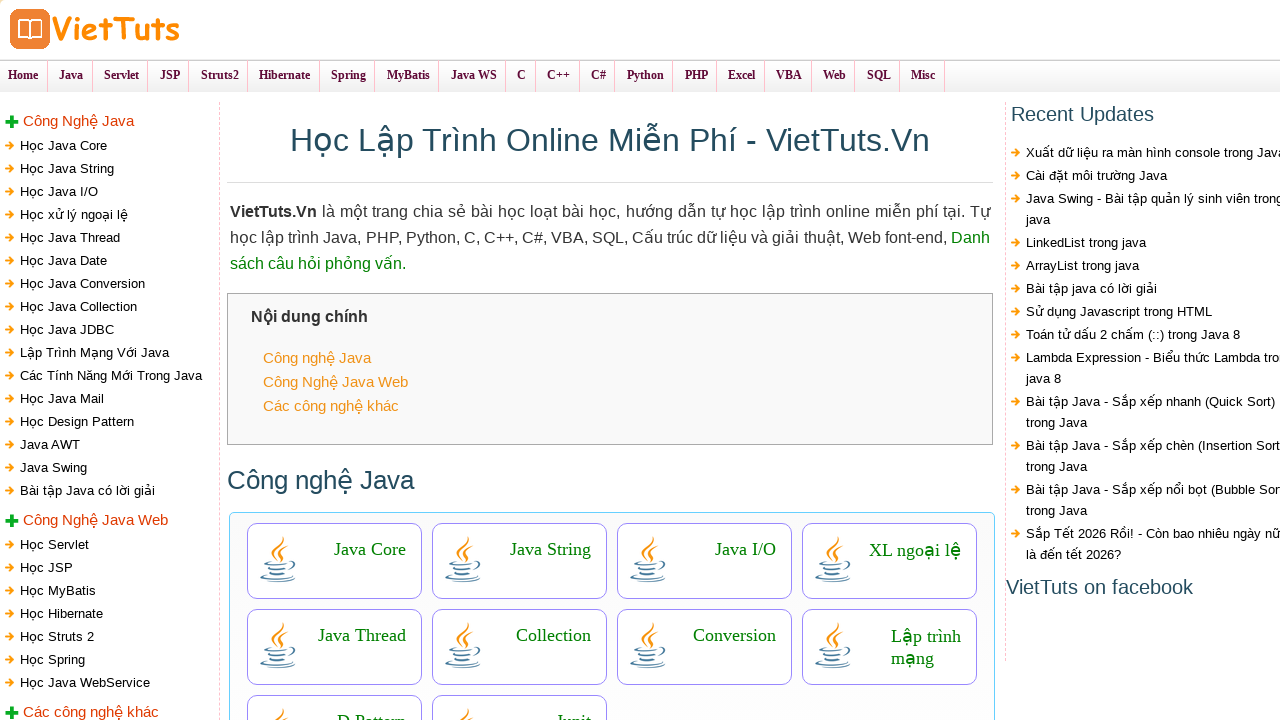

Navigated to viettuts.vn website
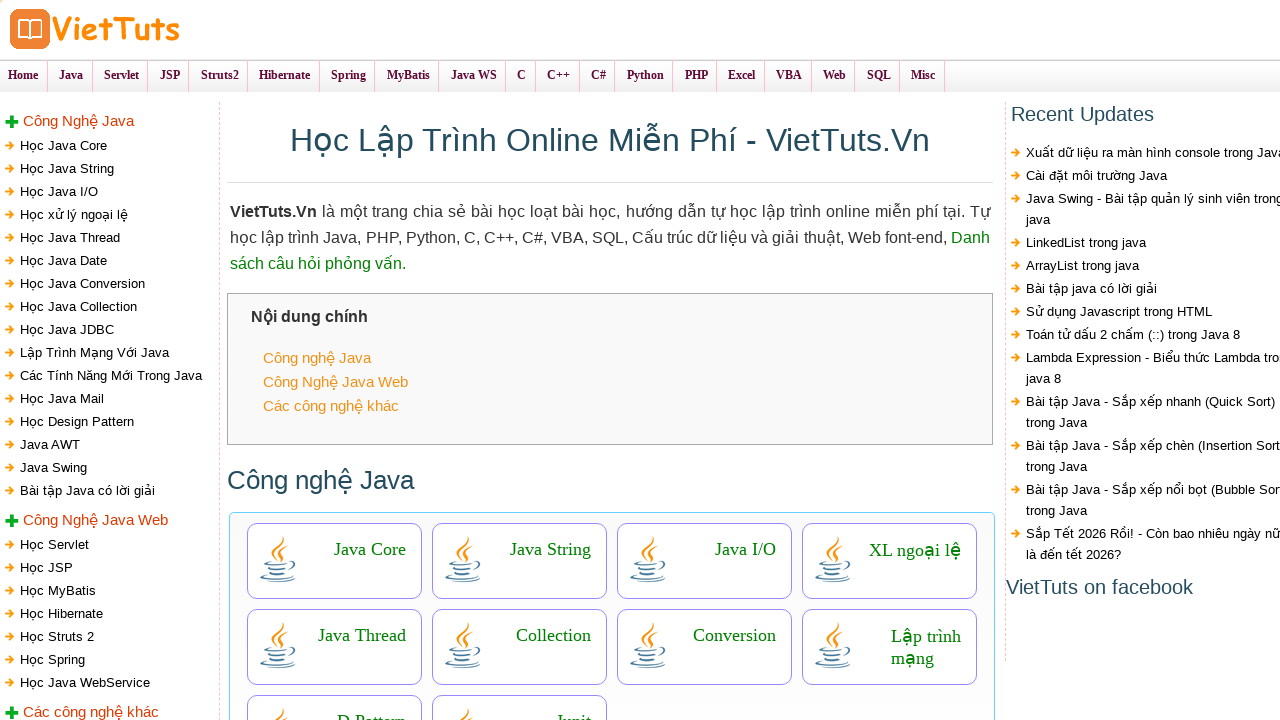

Hovered over the 'web' menu item to trigger dropdown/submenu at (835, 76) on a[href='/web']
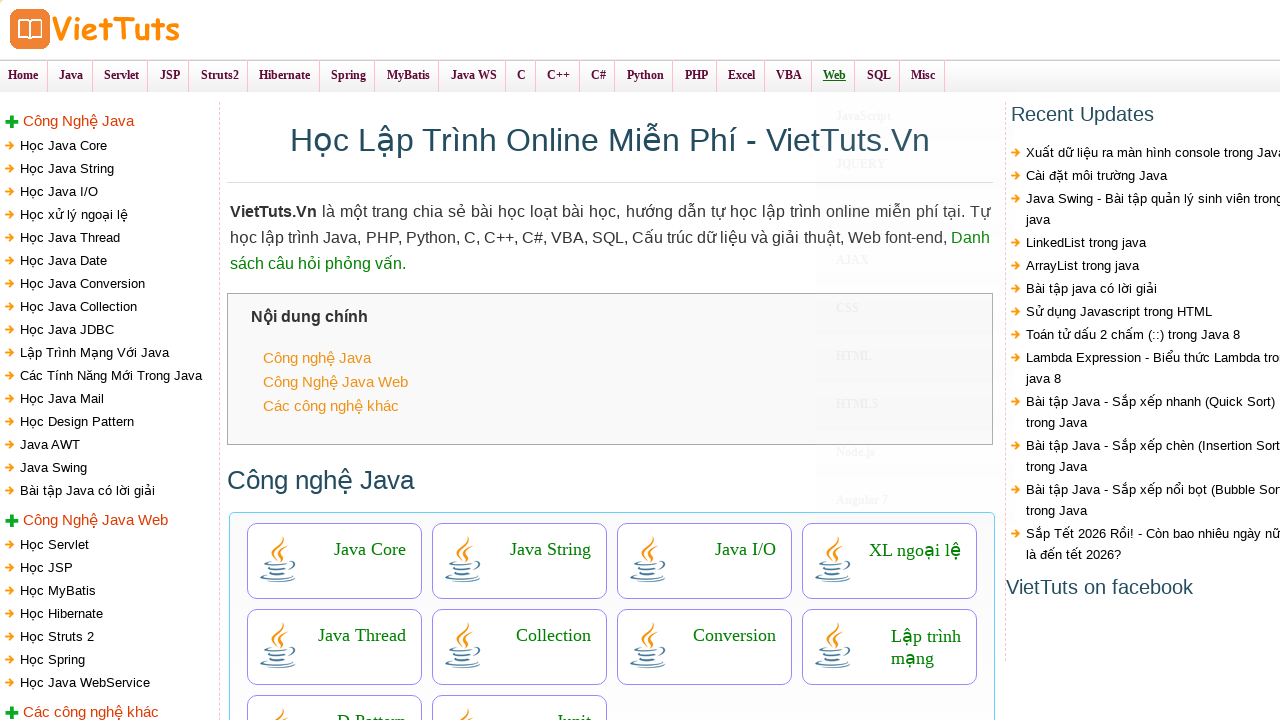

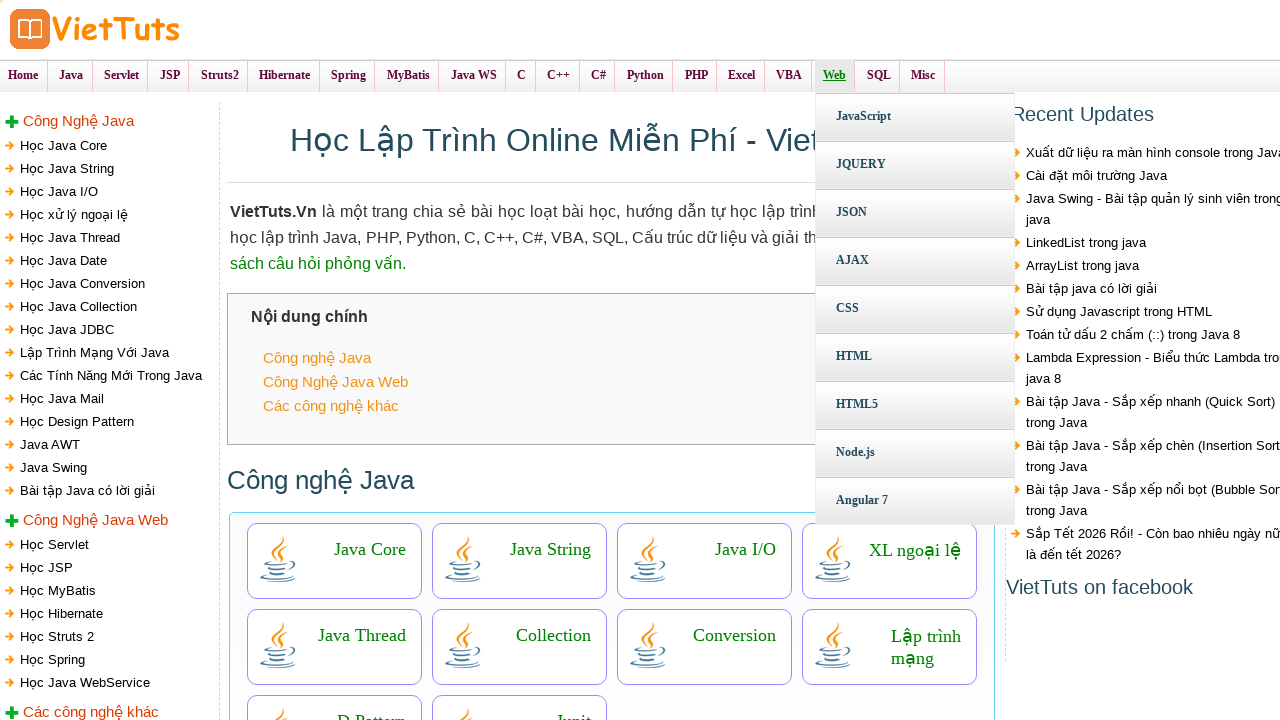